Tests radio button functionality by verifying element visibility, enabled state, and selection state before and after clicking the radio button

Starting URL: https://practice.expandtesting.com/radio-buttons

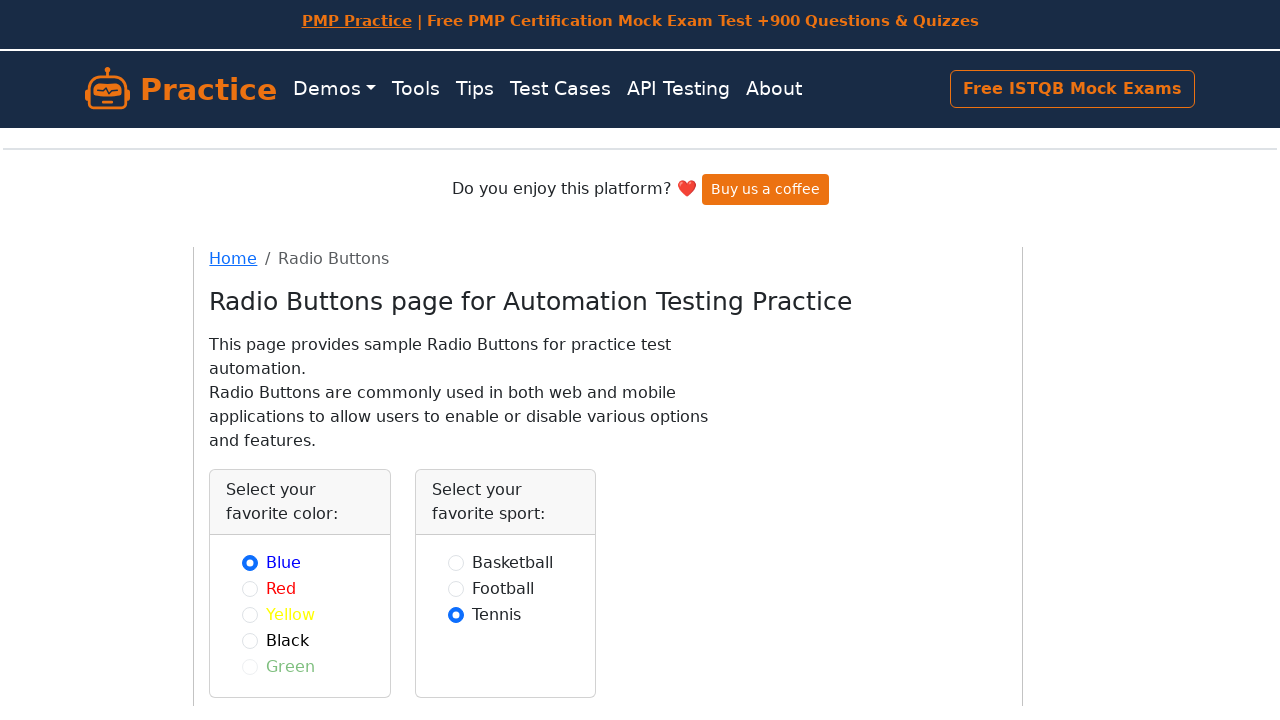

Radio button 'black' element became visible
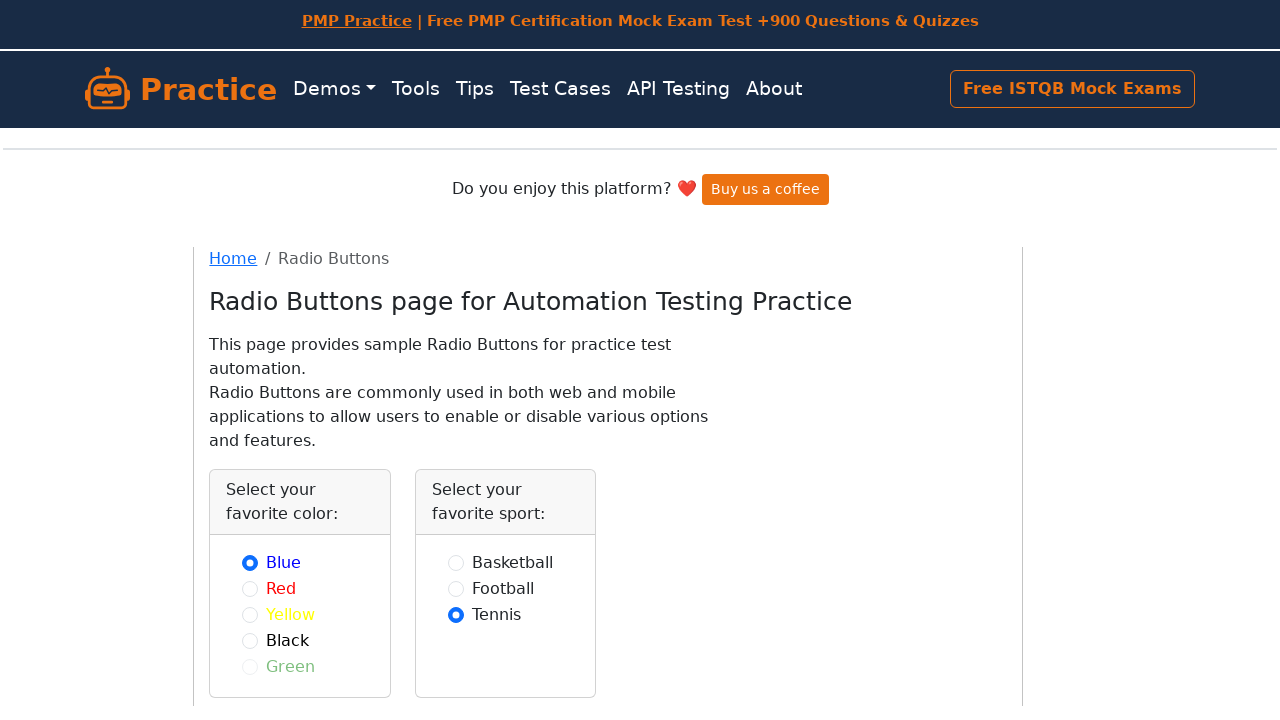

Verified radio button visibility: True
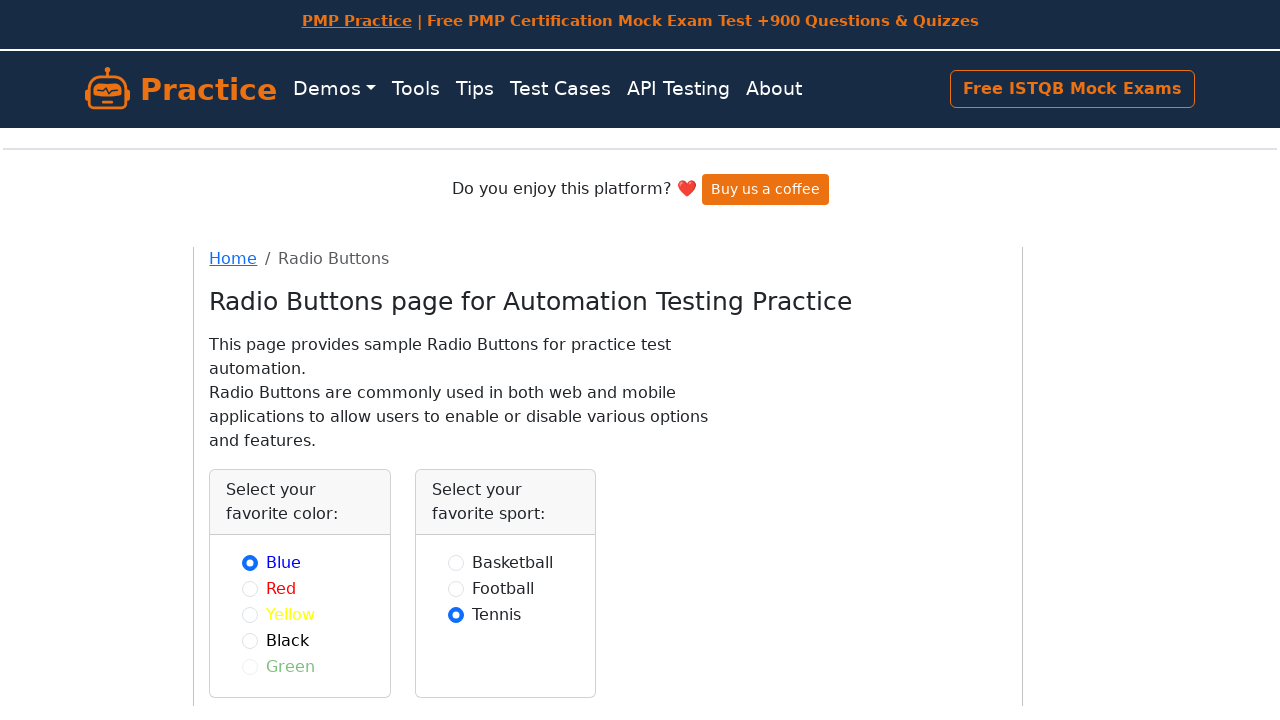

Verified radio button enabled state: True
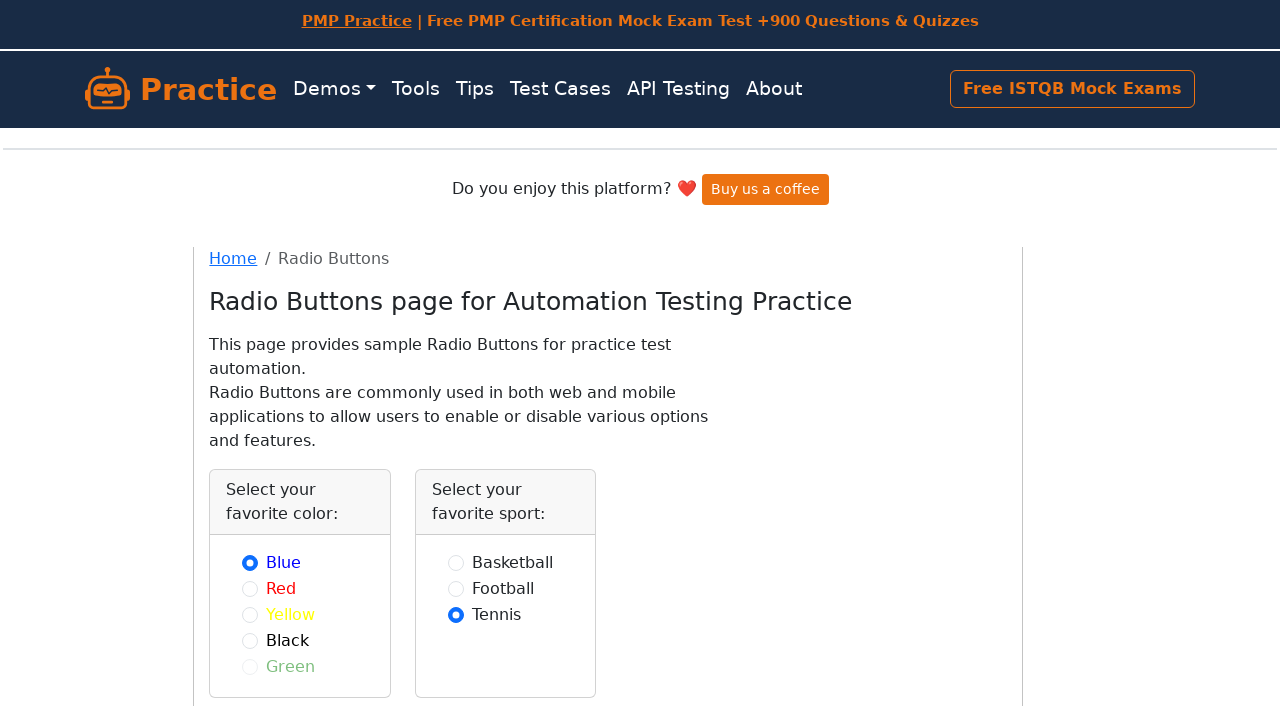

Verified radio button selection state before click: False
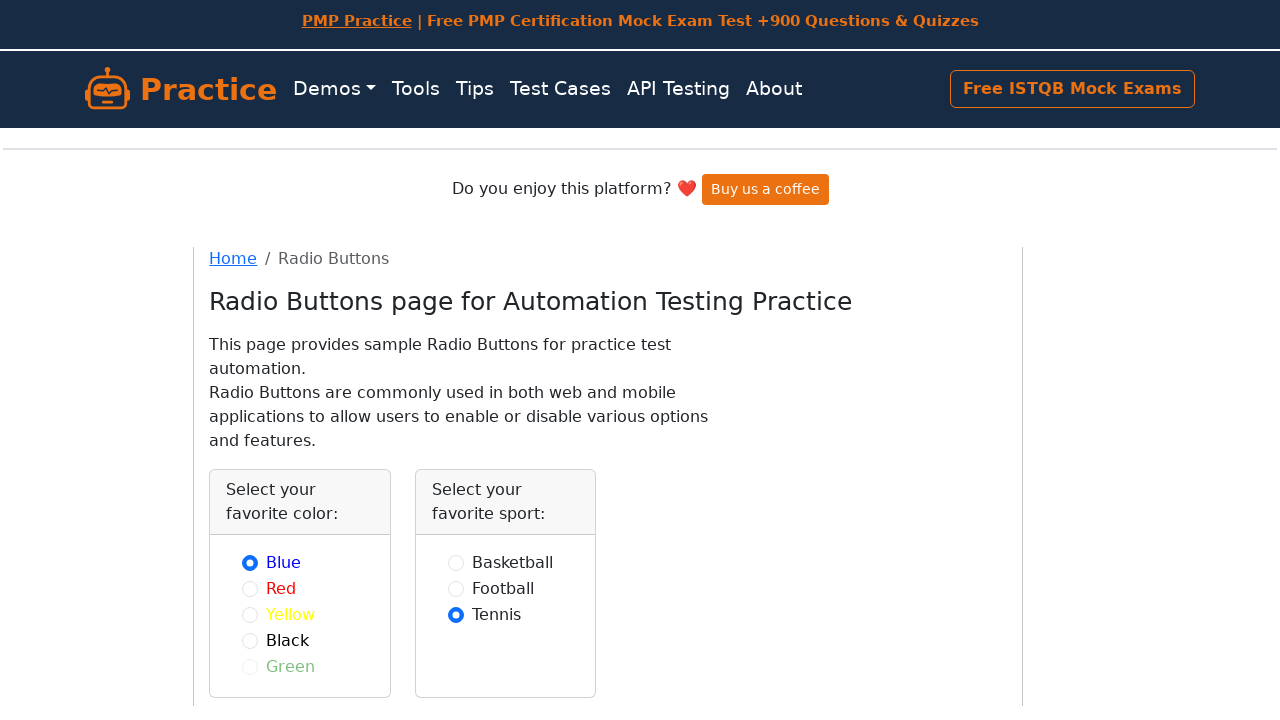

Clicked the radio button 'black' at (250, 640) on xpath=//input[@id='black']
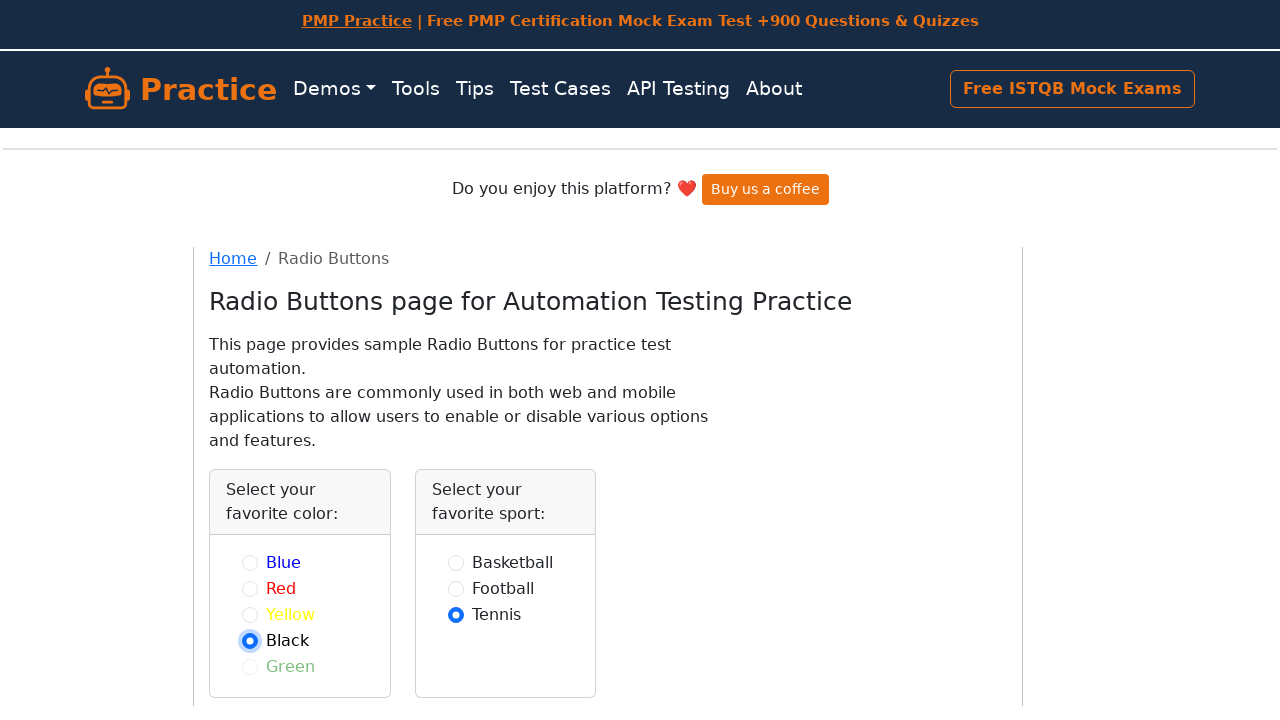

Verified radio button selection state after click: True
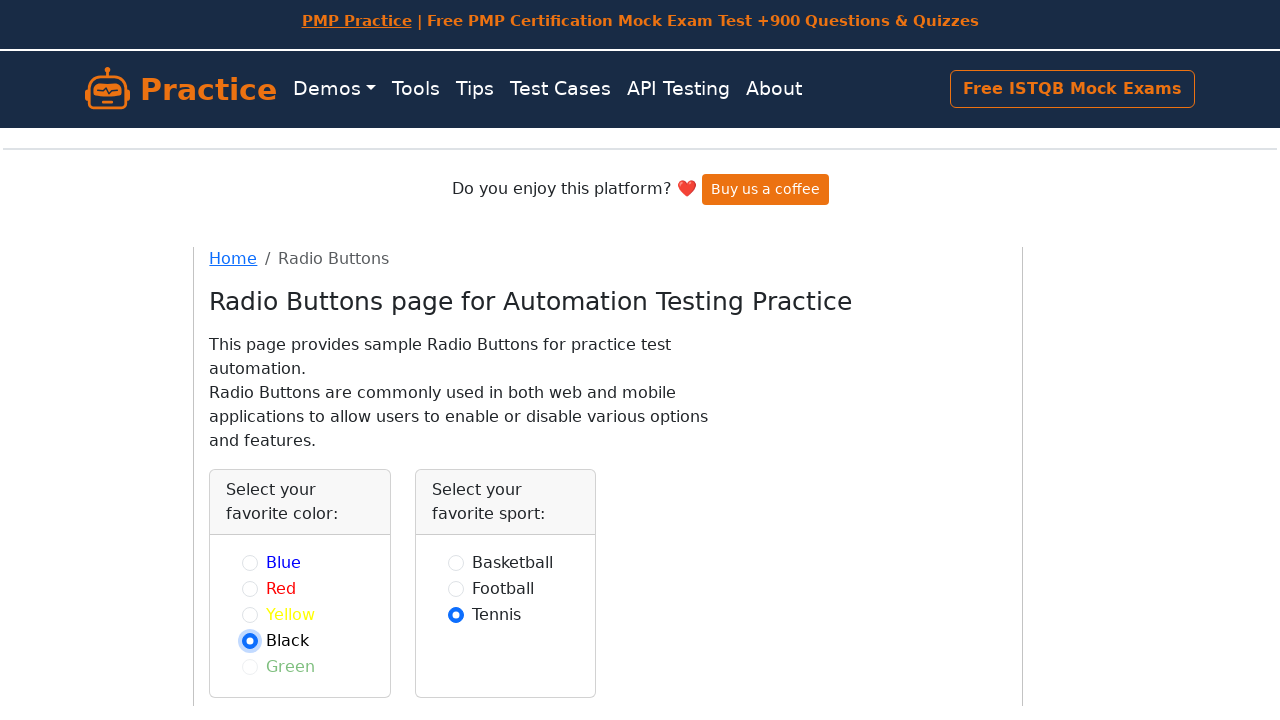

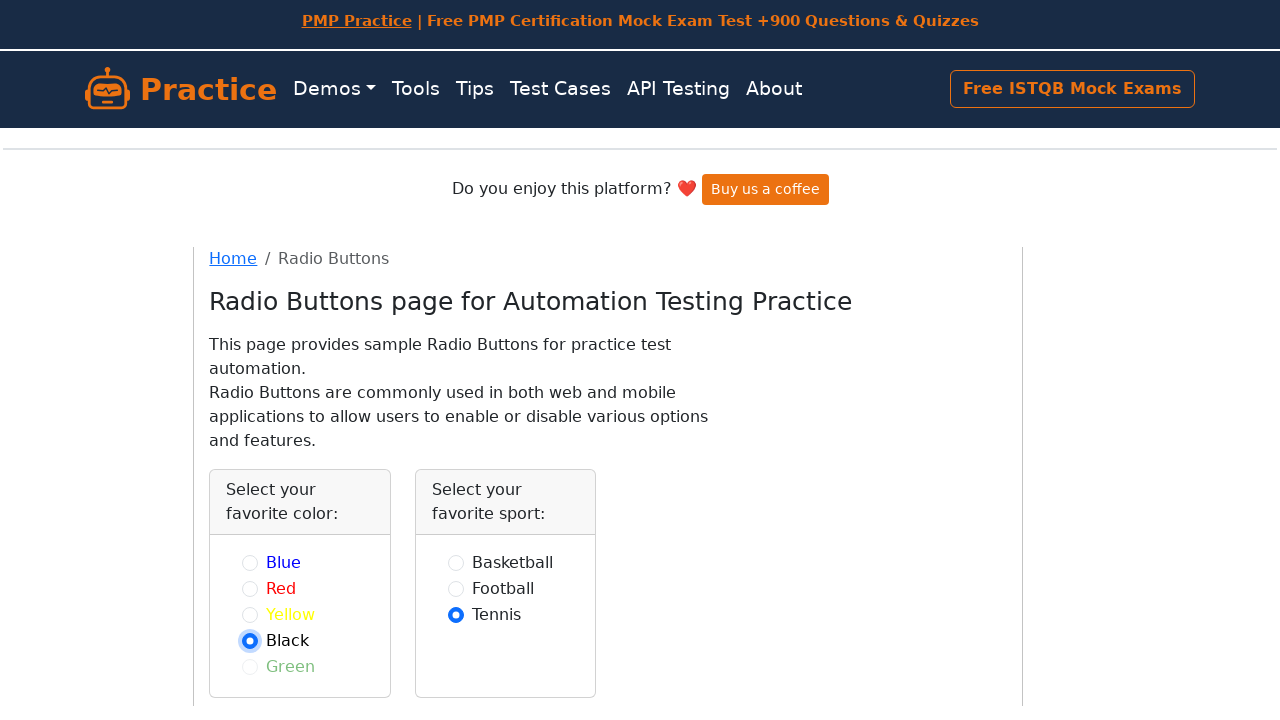